Tests the Playwright homepage by verifying the page title contains "Playwright", checking that the "Get Started" link has the correct href attribute, clicking it, and verifying navigation to the intro page.

Starting URL: https://playwright.dev/

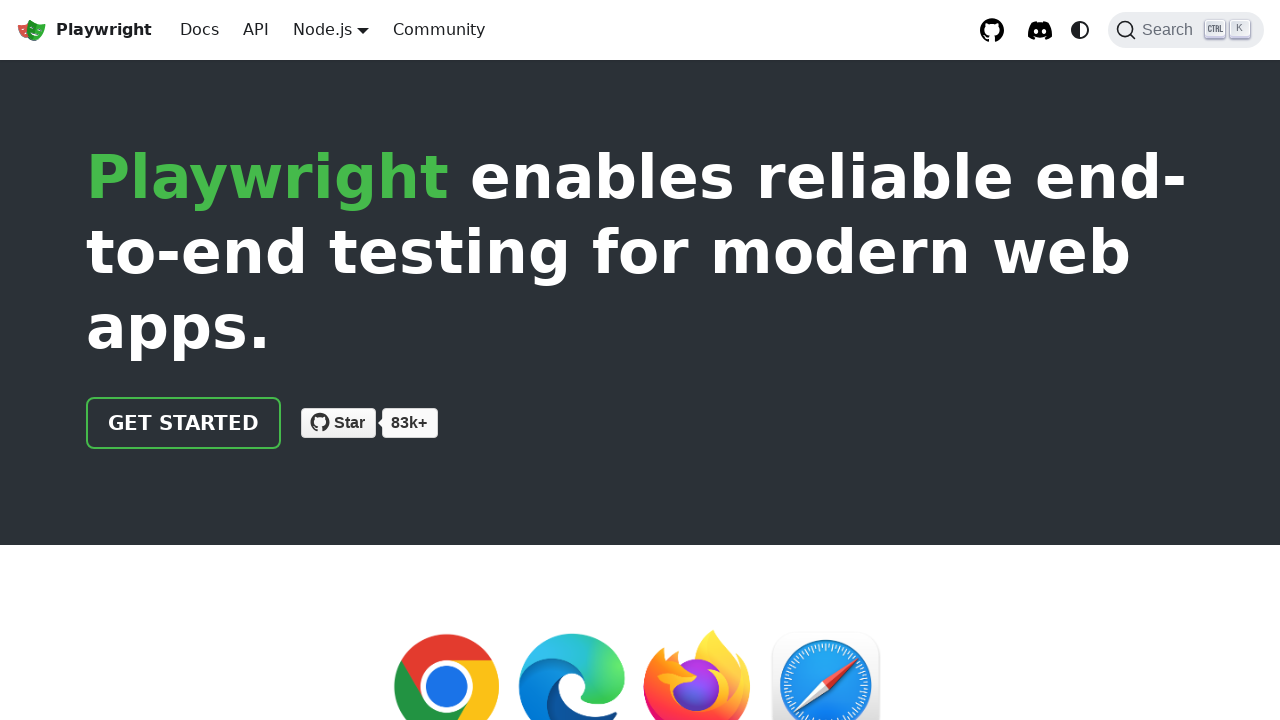

Verified page title contains 'Playwright'
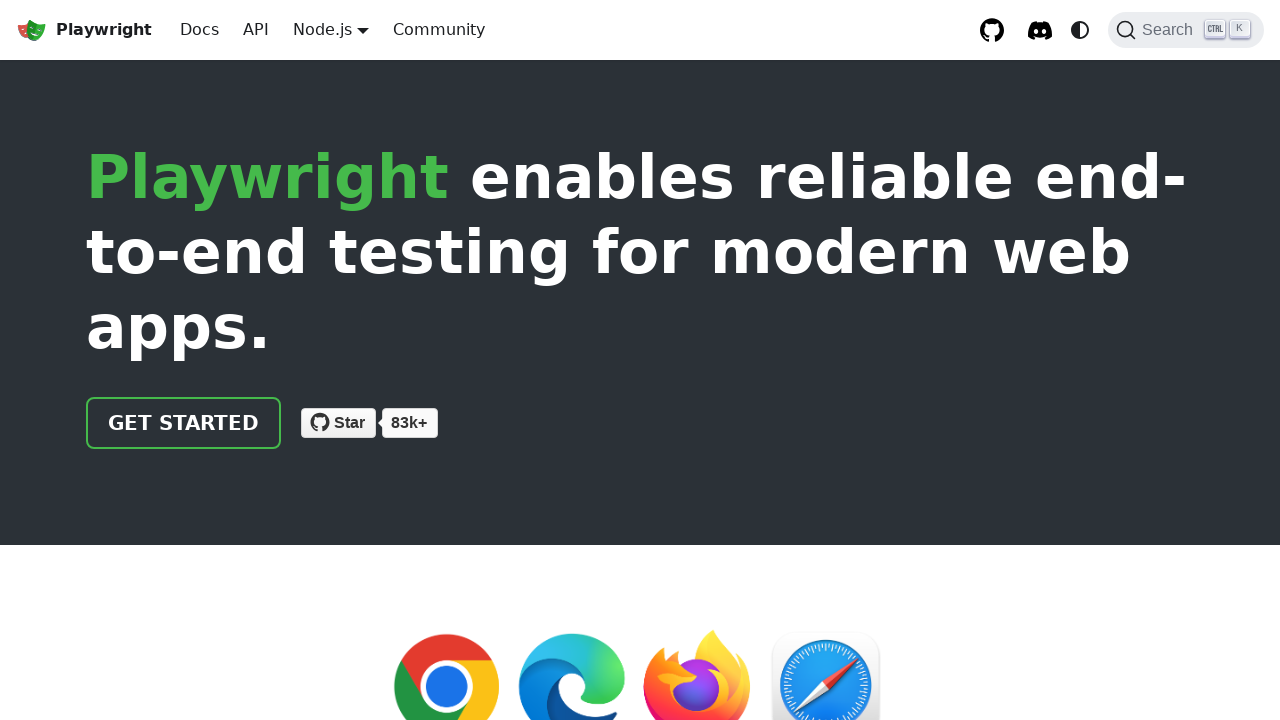

Located the Get Started link
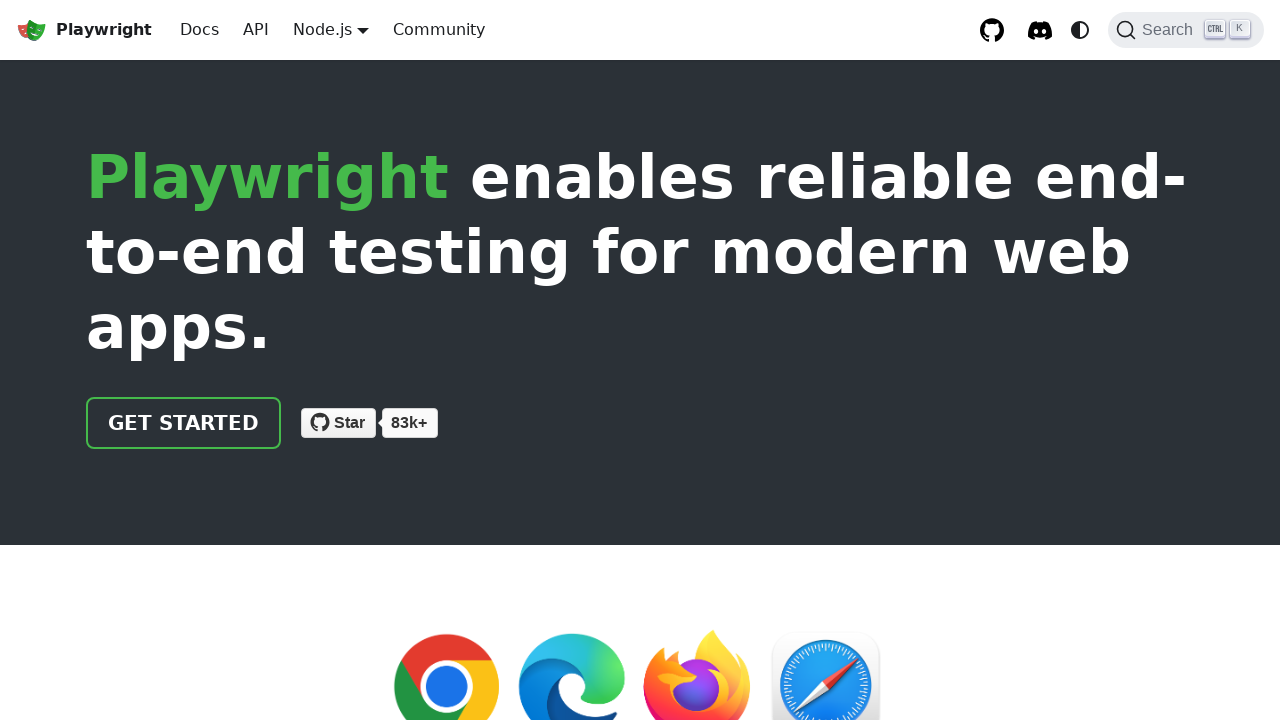

Verified Get Started link has href attribute '/docs/intro'
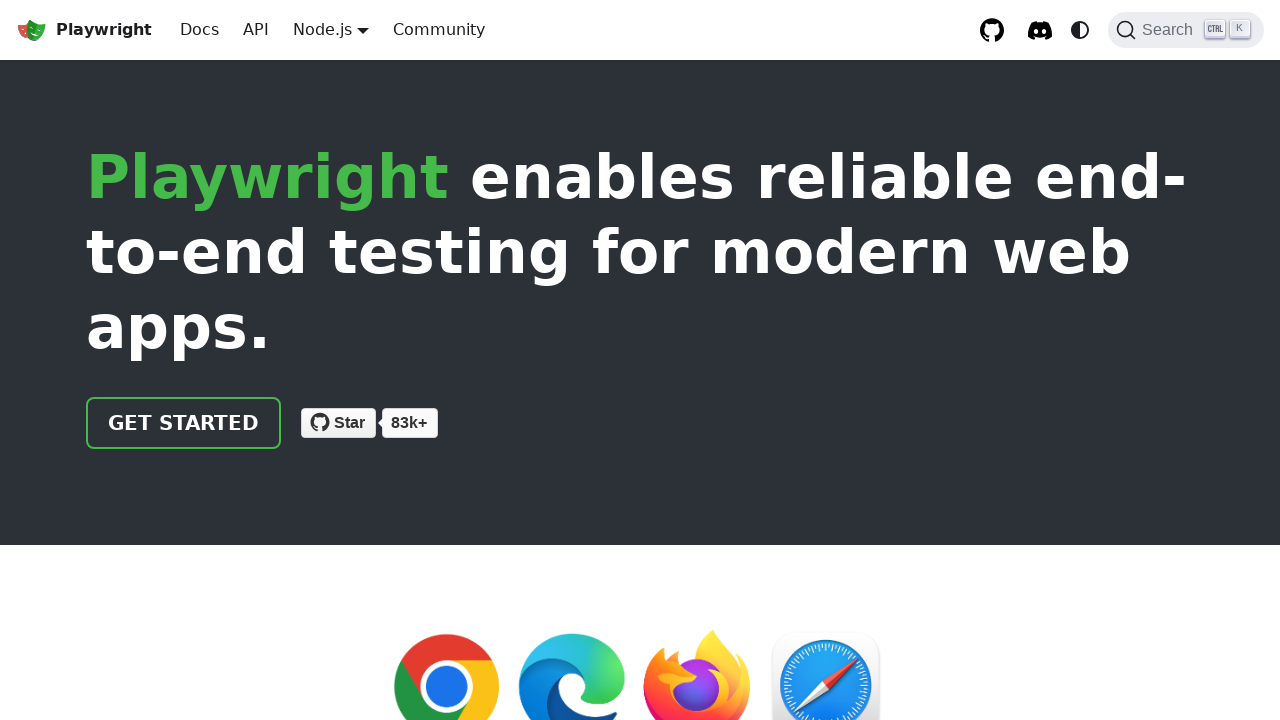

Clicked the Get Started link at (184, 423) on text=Get Started
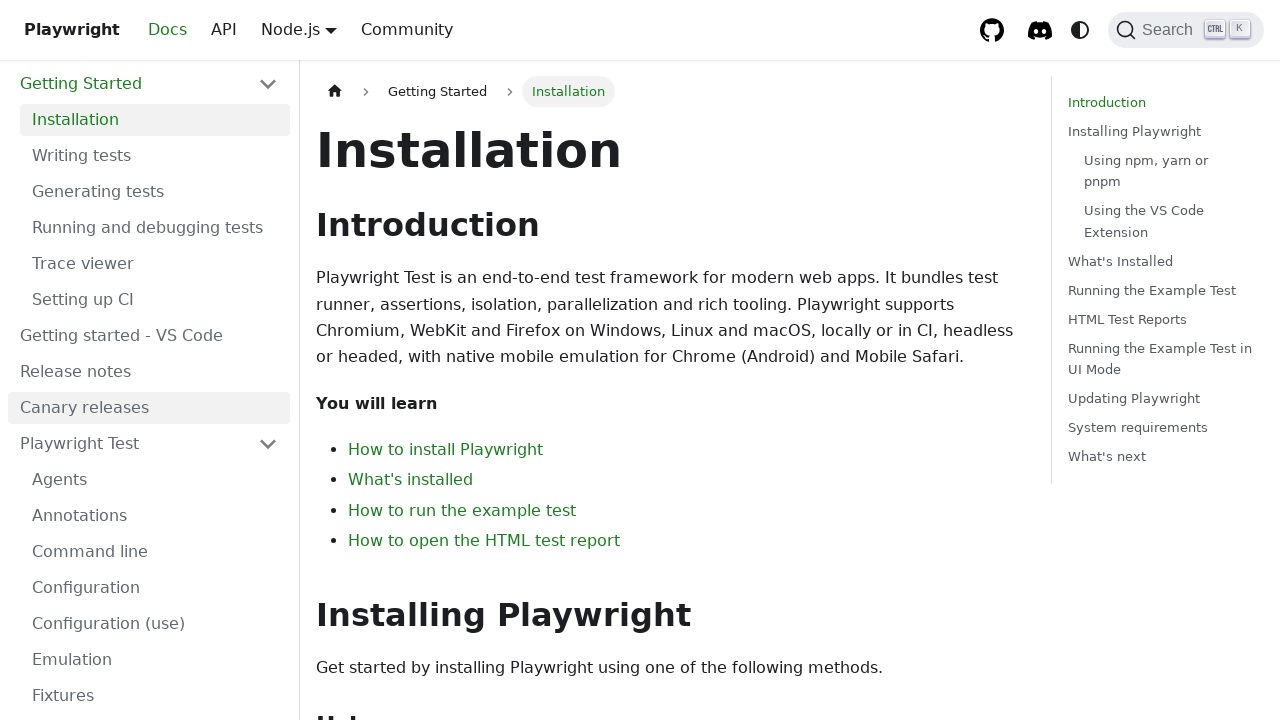

Verified navigation to intro page - URL contains 'intro'
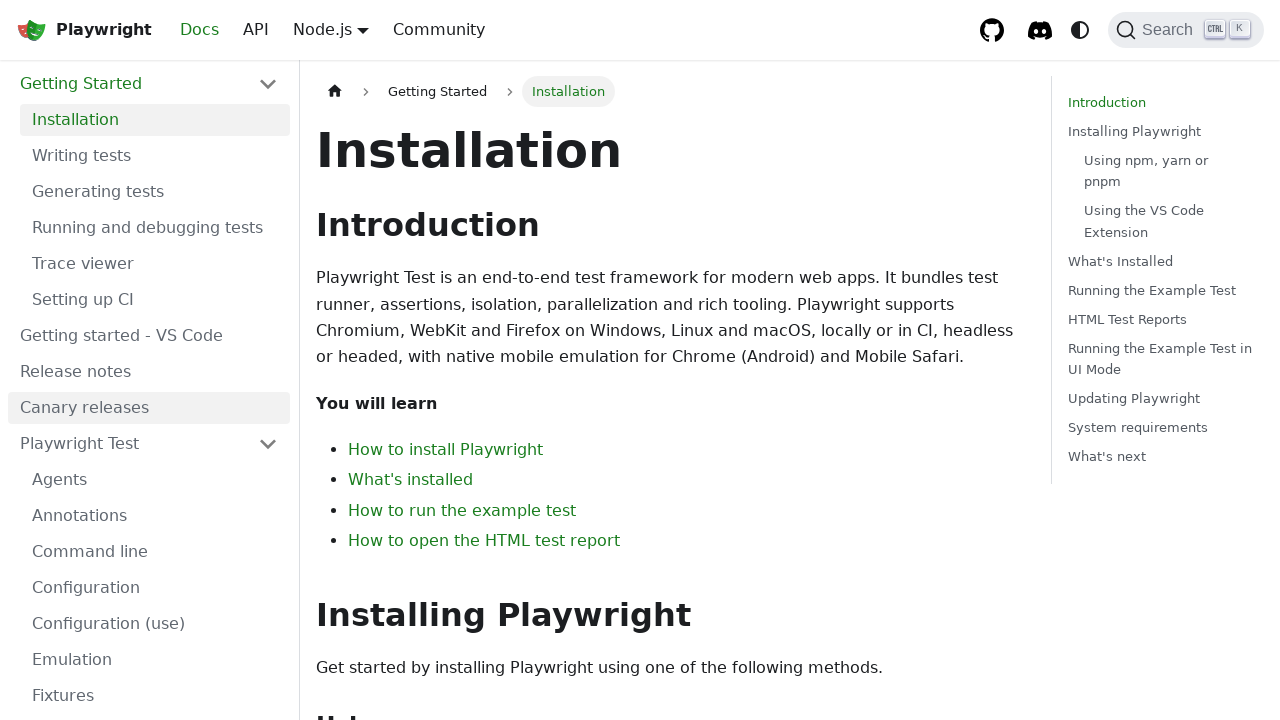

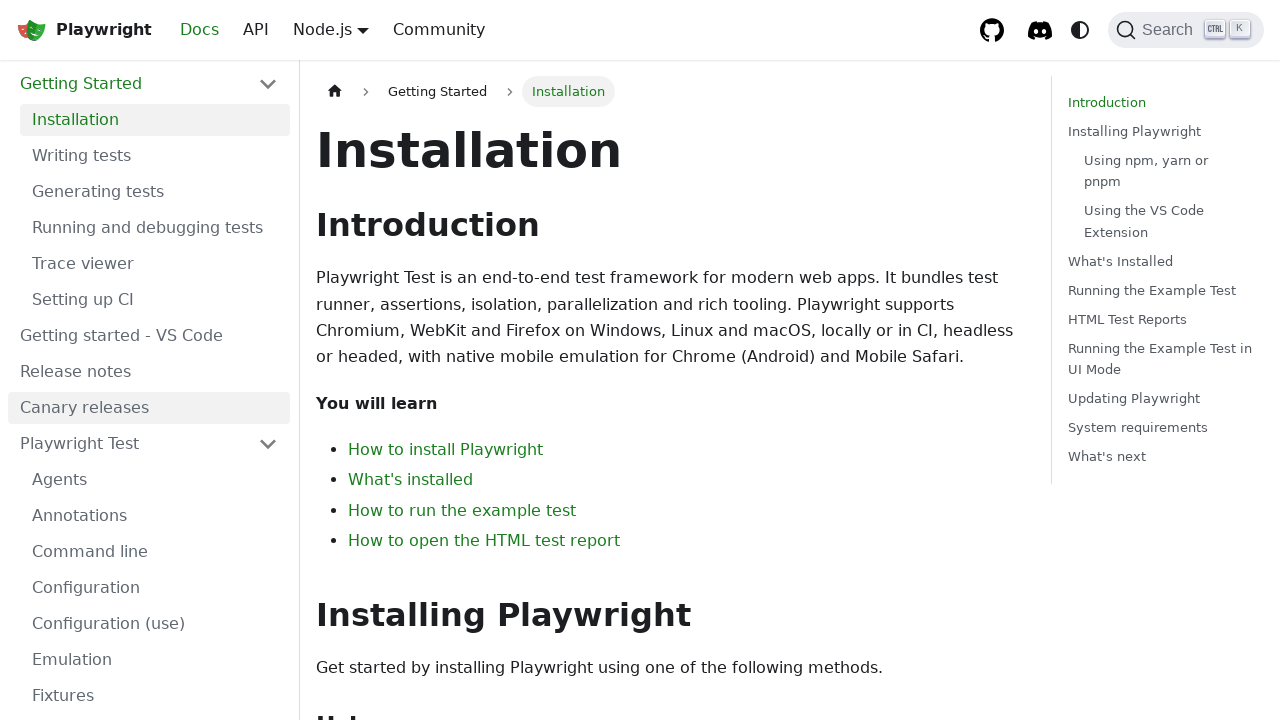